Tests a quiz registration flow by entering a random nickname into the name input field and clicking the "Next" button to proceed.

Starting URL: https://start.1t.ru/1tquiz/#/reg

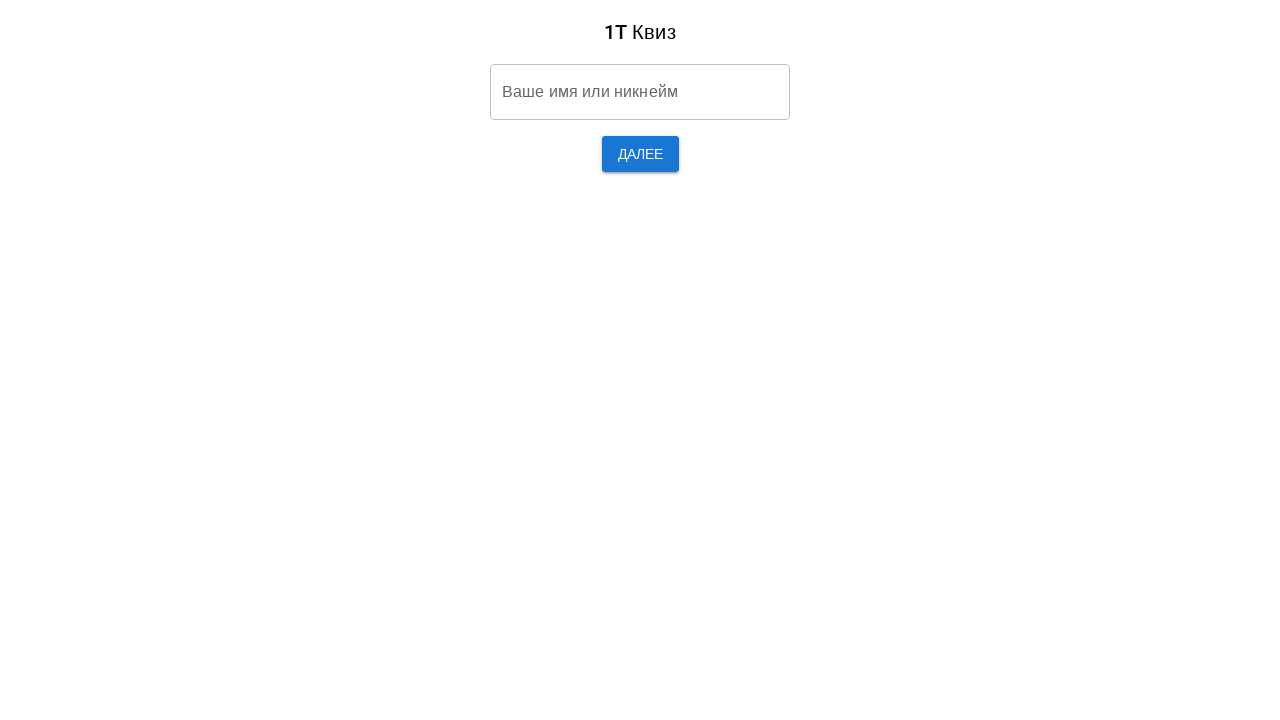

Name input field is ready
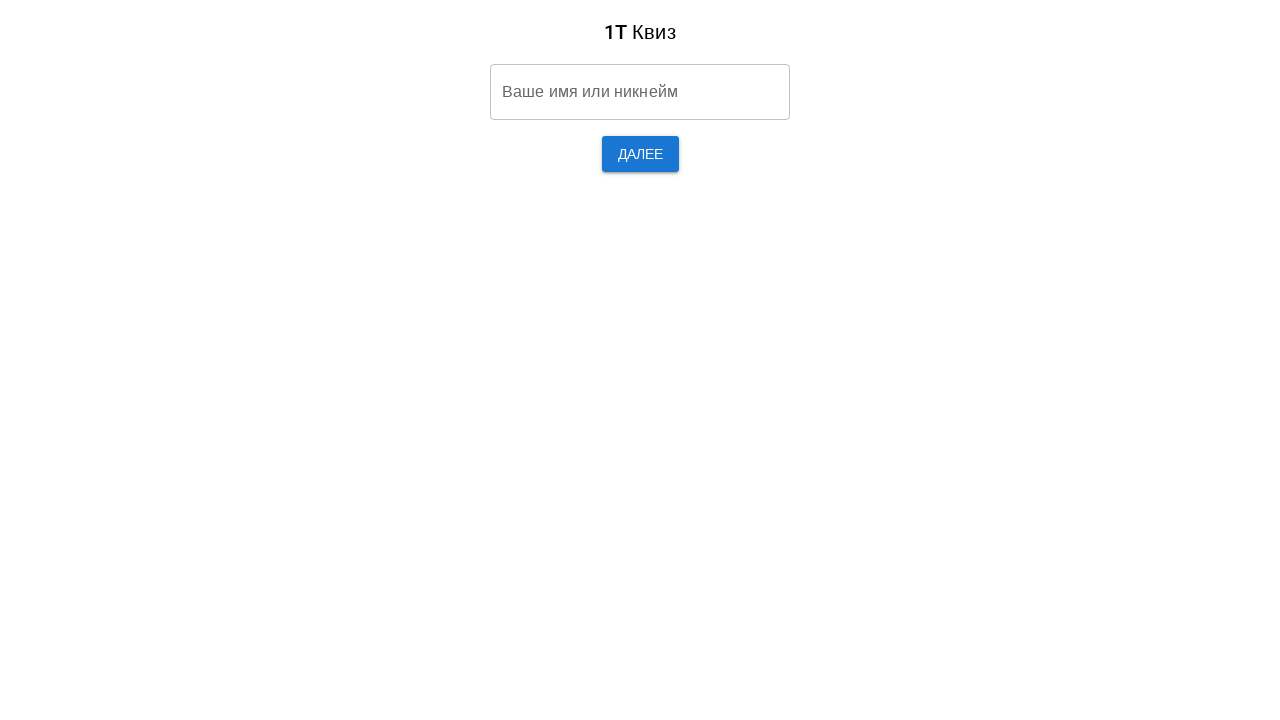

Entered random nickname 'Александр' into name field on [aria-label="Ваше имя или никнейм"]
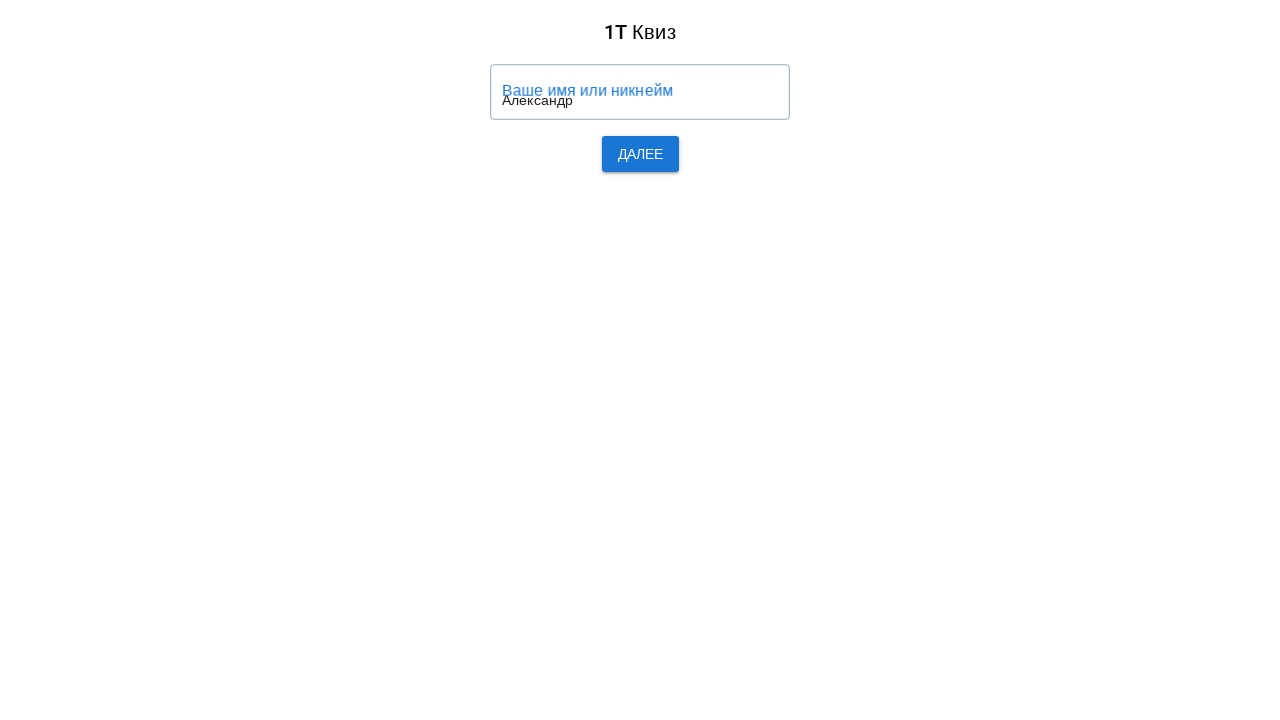

Next button is ready
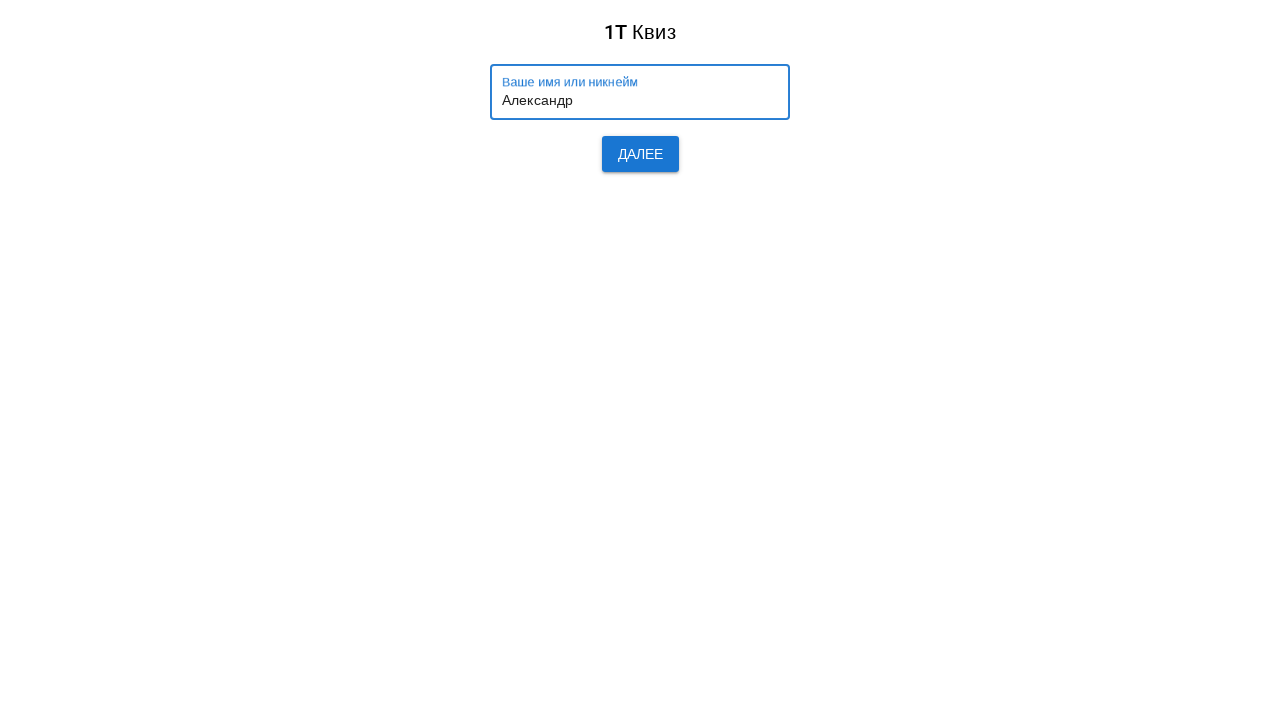

Clicked Next button to proceed to next step at (640, 154) on .q-btn__content
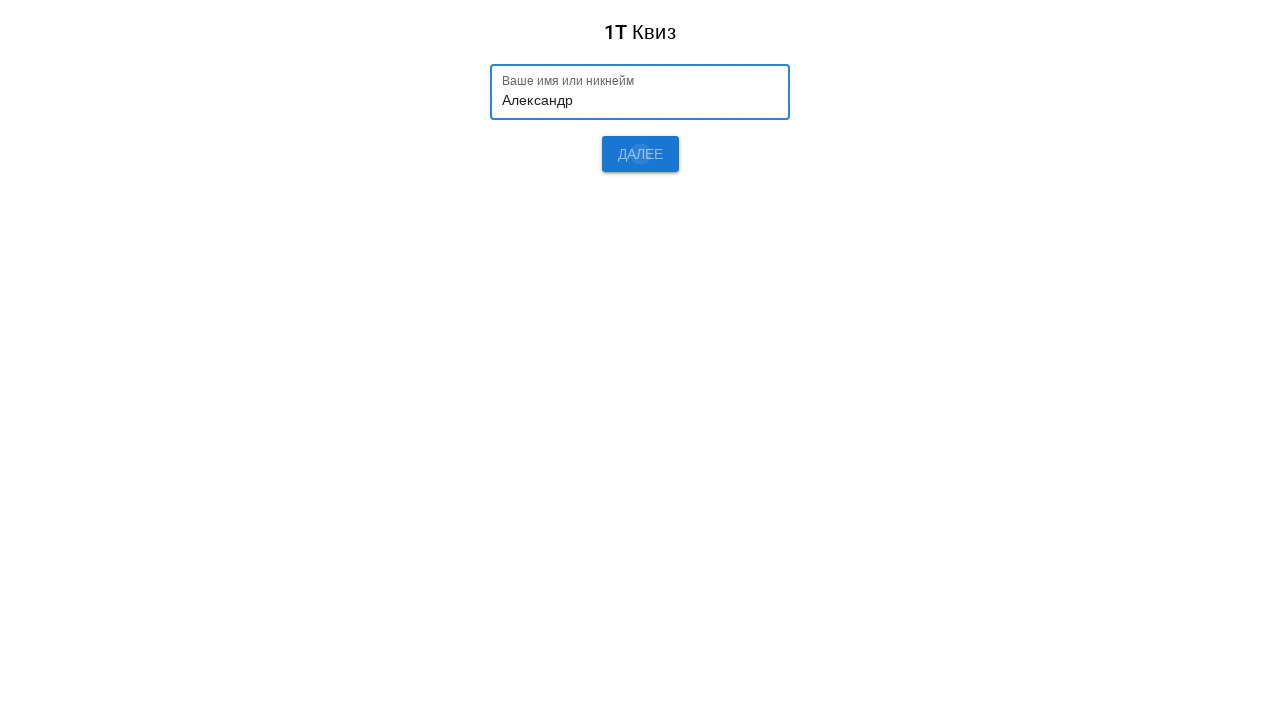

Waited for navigation transition to complete
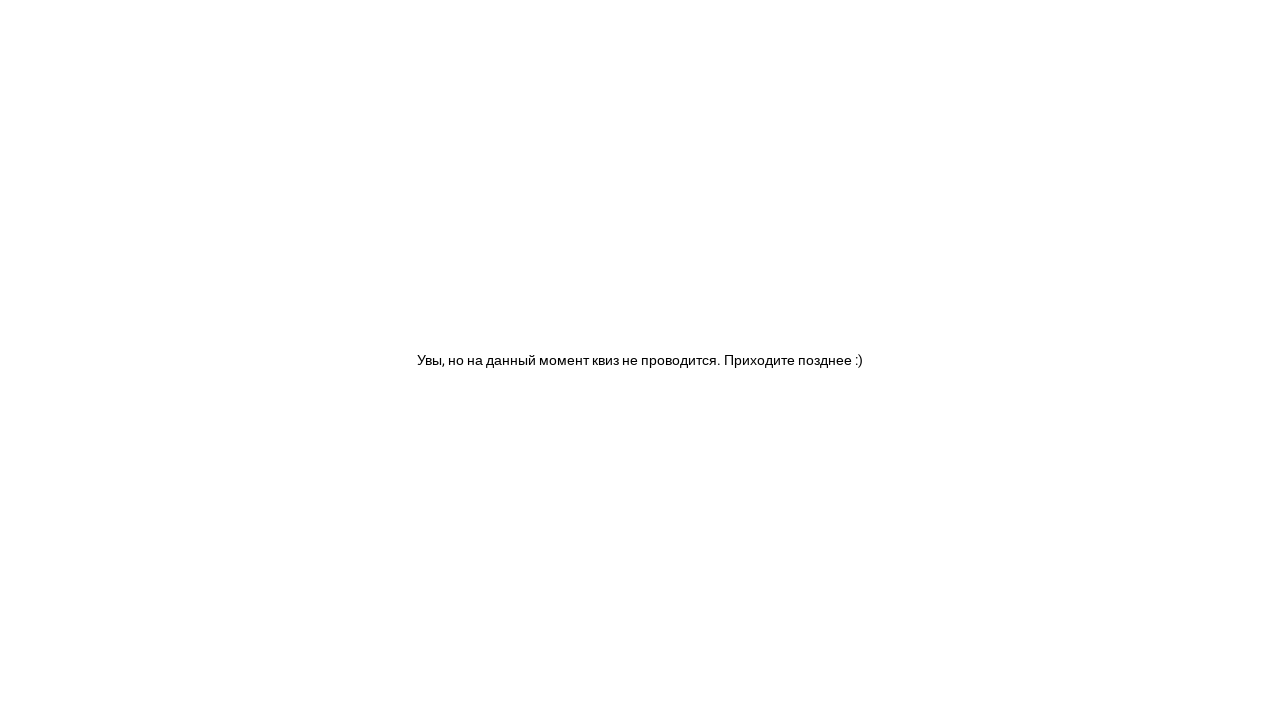

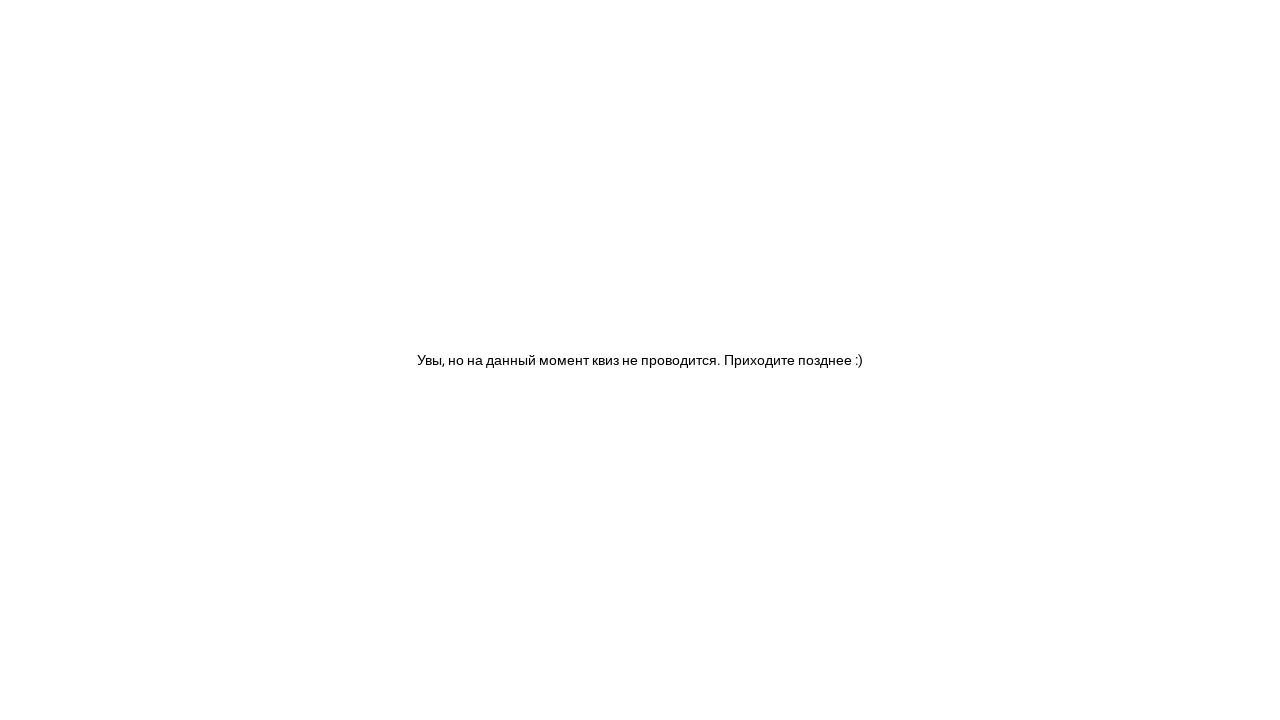